Navigates to anhtester.com website and clicks the signup button, also demonstrates cookie management

Starting URL: https://anhtester.com/

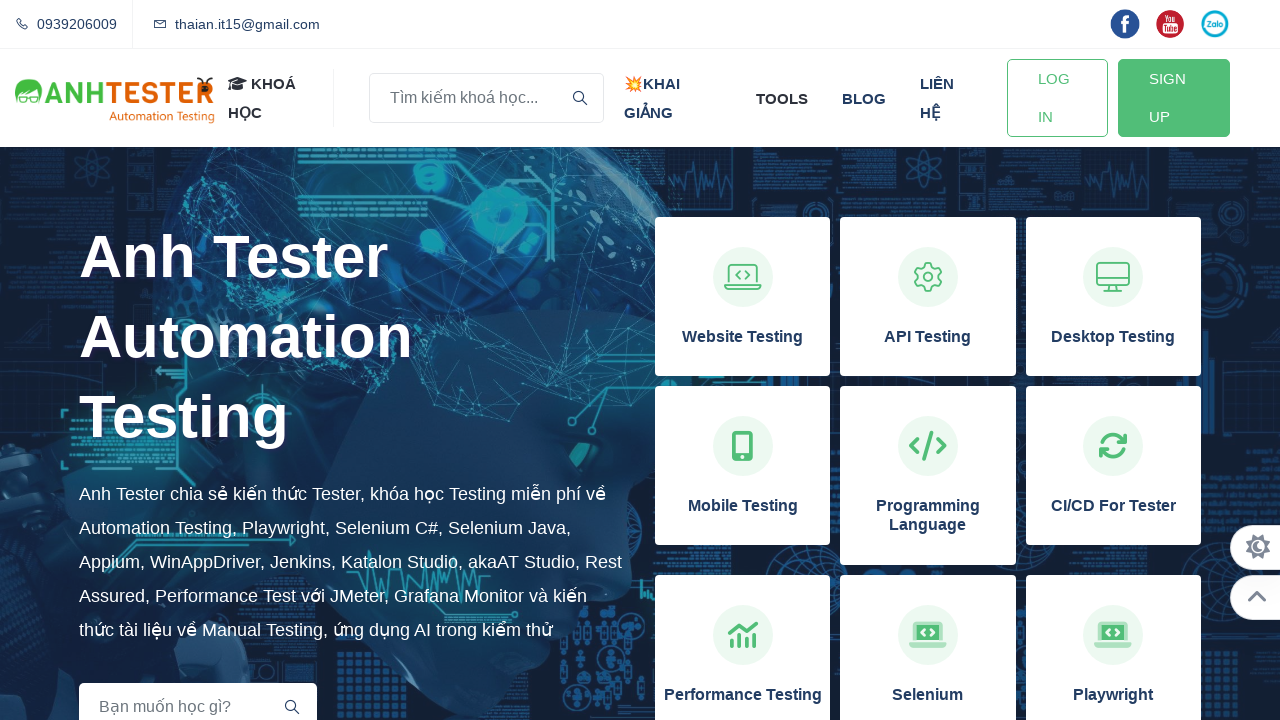

Clicked the signup button at (1174, 98) on #btn-signup
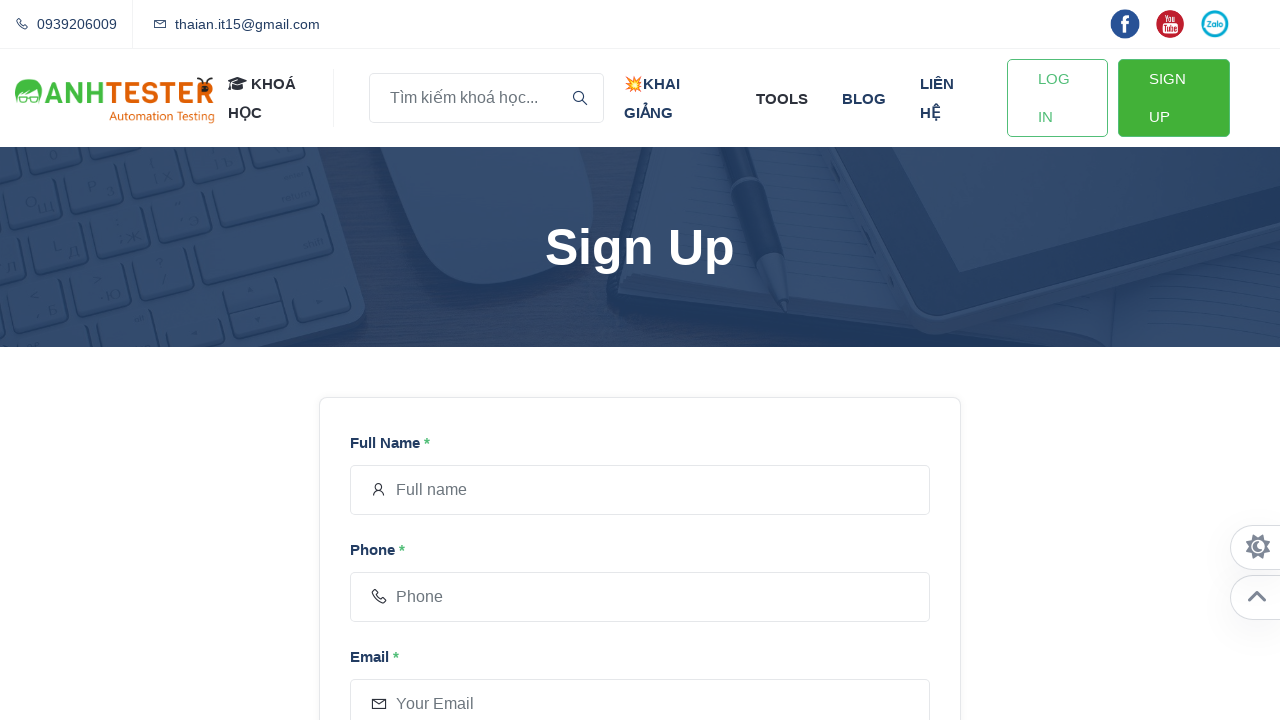

Added cookie 'number' with value '123456' to browser context
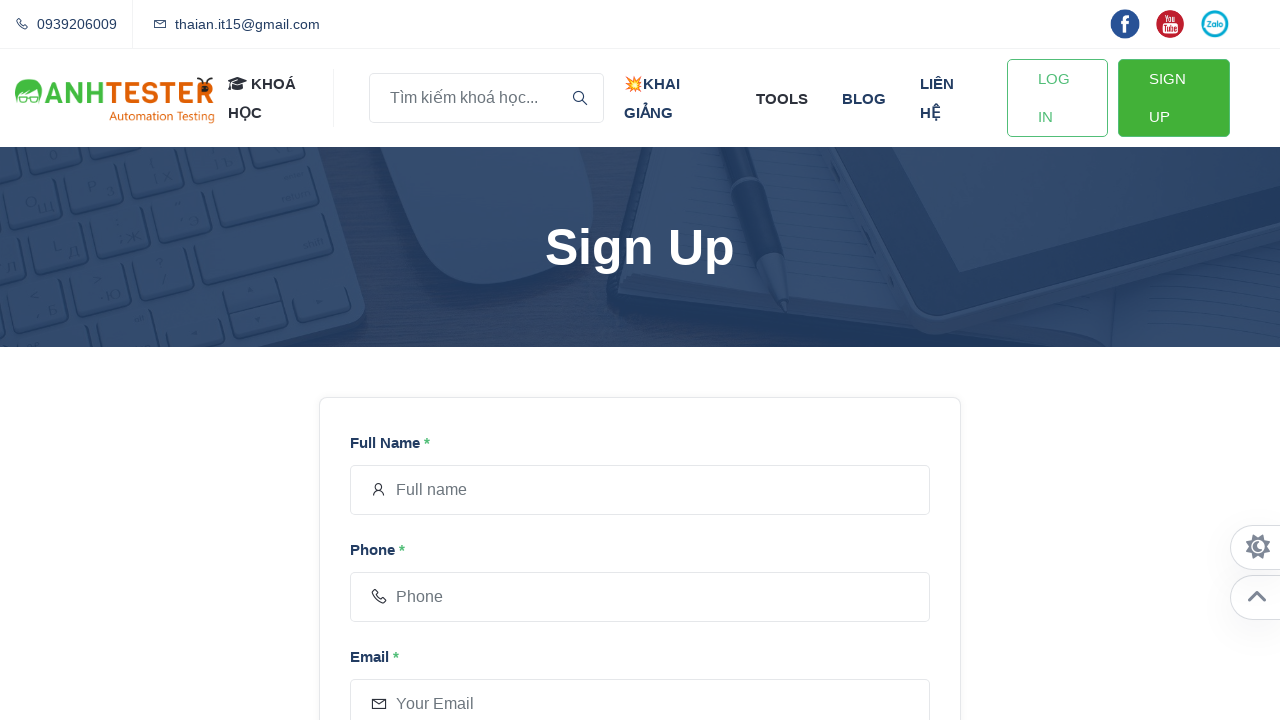

Retrieved all cookies from browser context
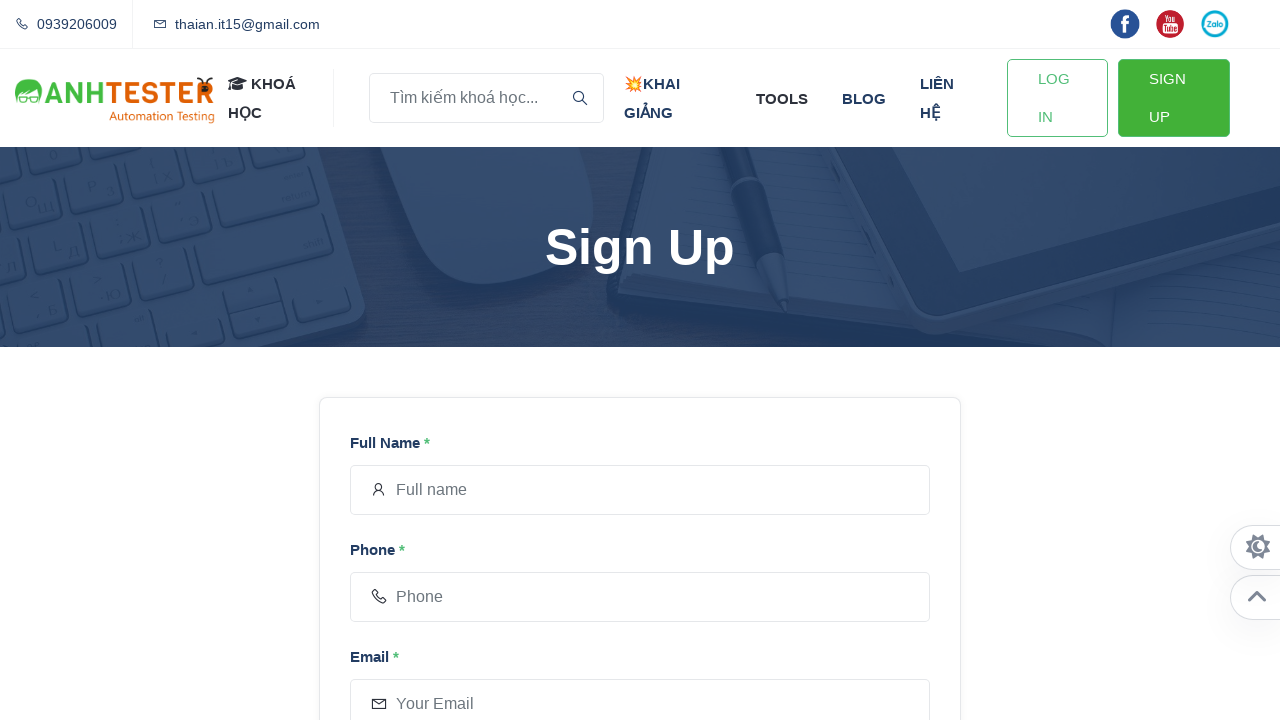

Verified cookie 'number' found: True
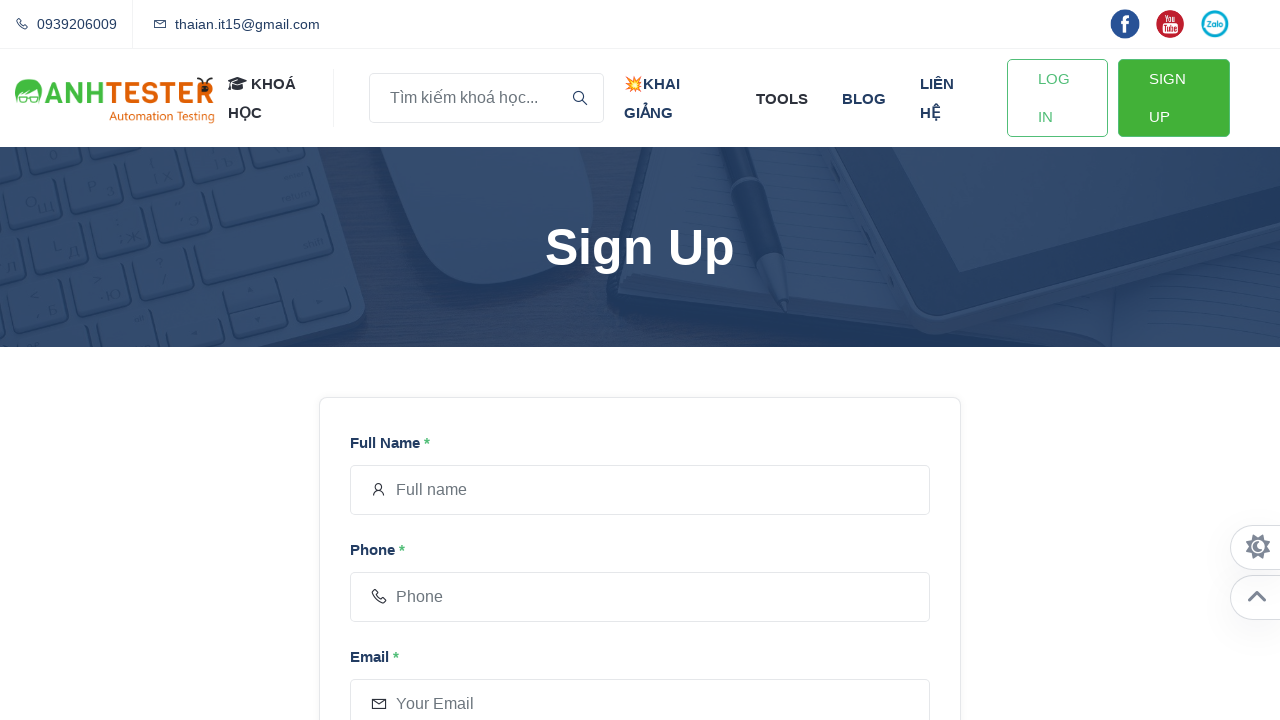

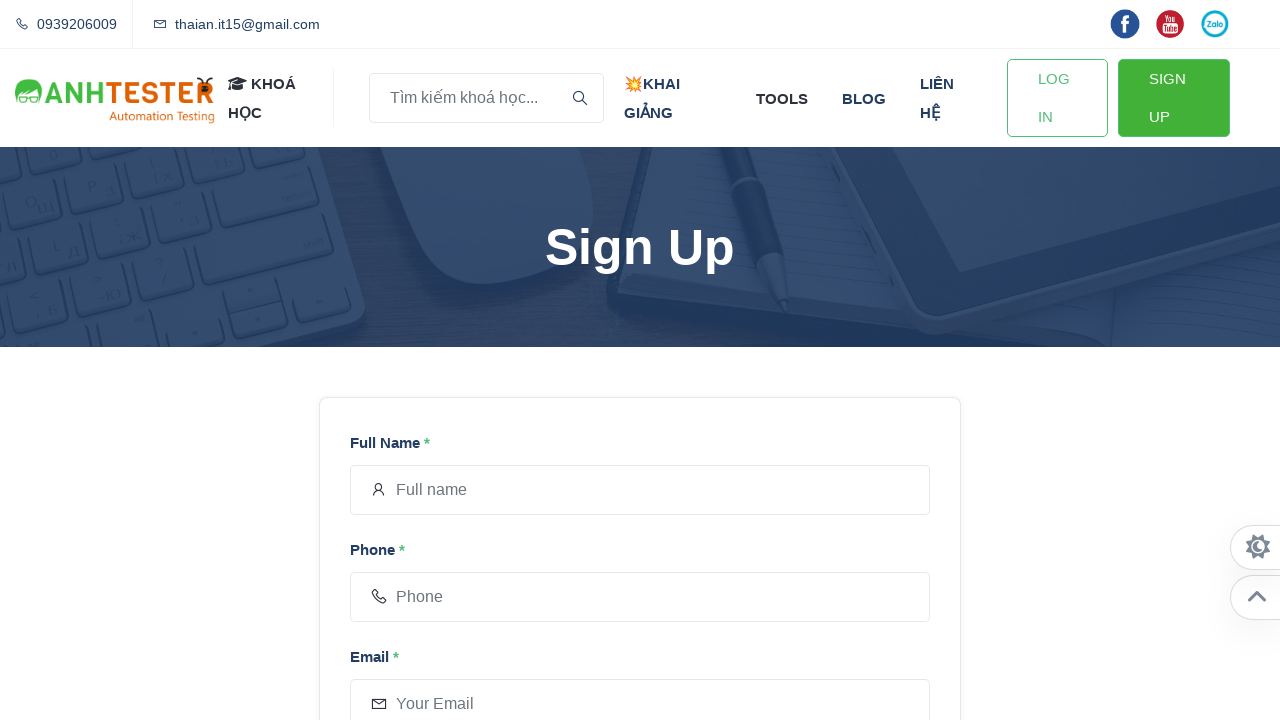